Tests the CPF generator functionality on 4devs.com.br by selecting formatting options, choosing a state, clicking the generate button, and verifying that a CPF is generated.

Starting URL: https://www.4devs.com.br/gerador_de_cpf

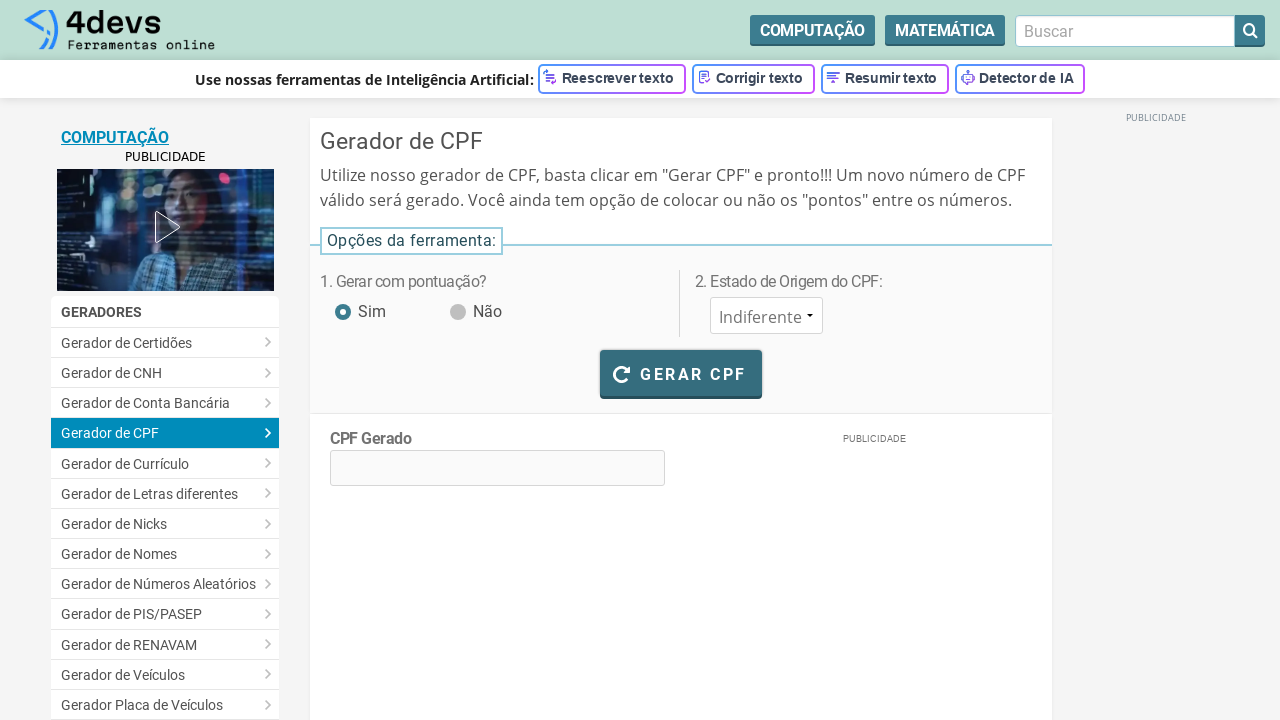

Clicked 'no punctuation' option for CPF format at (456, 301) on #pontuacao_nao
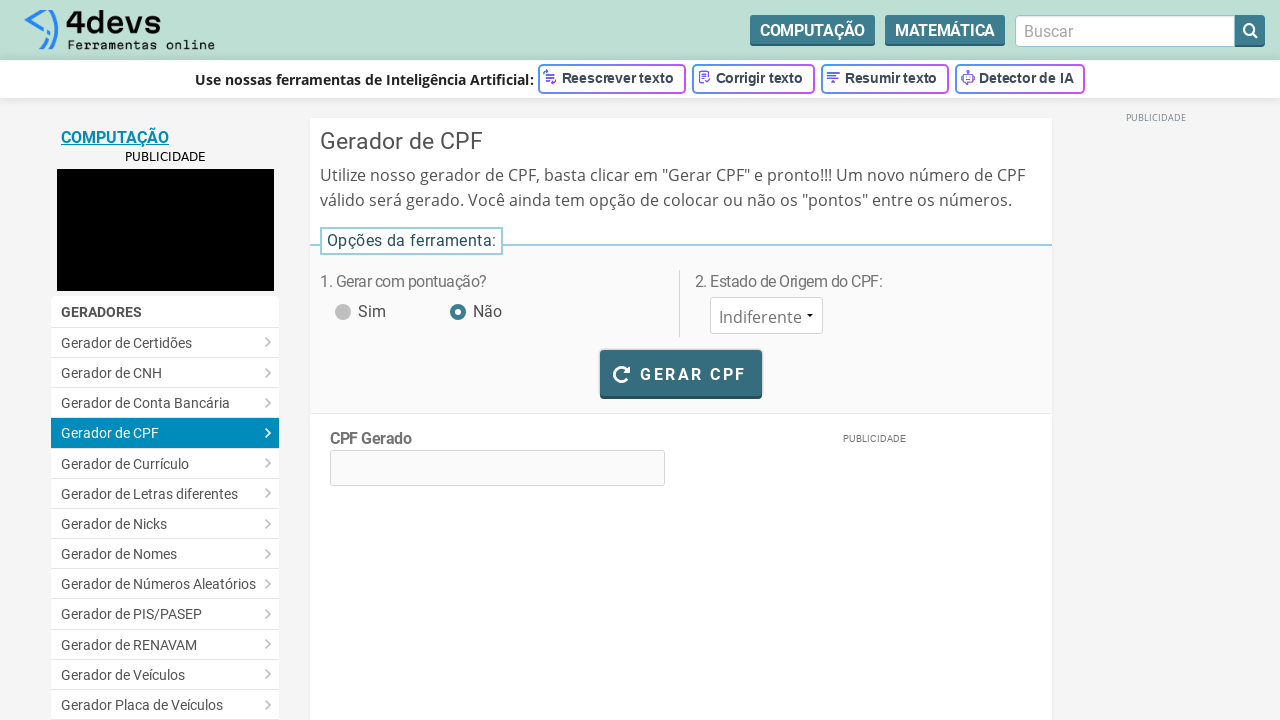

Selected state 'Amazonas' (AM) from dropdown on #cpf_estado
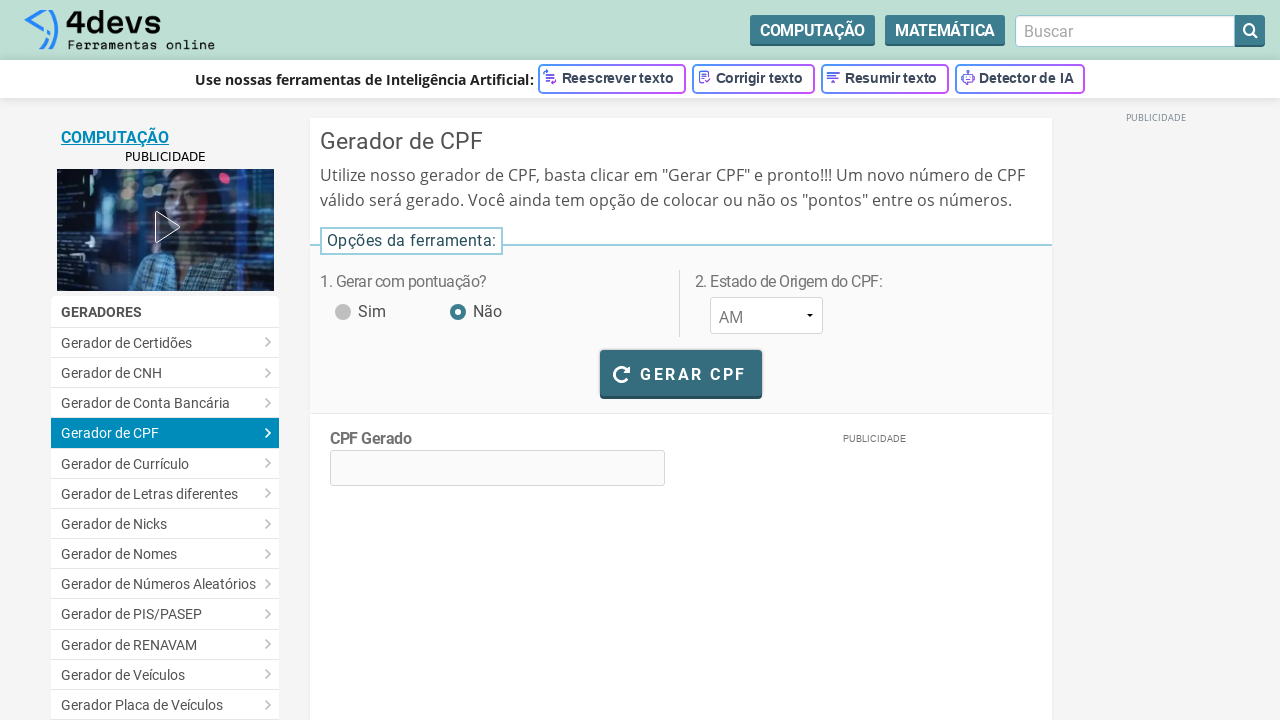

Clicked the generate CPF button at (681, 373) on #bt_gerar_cpf
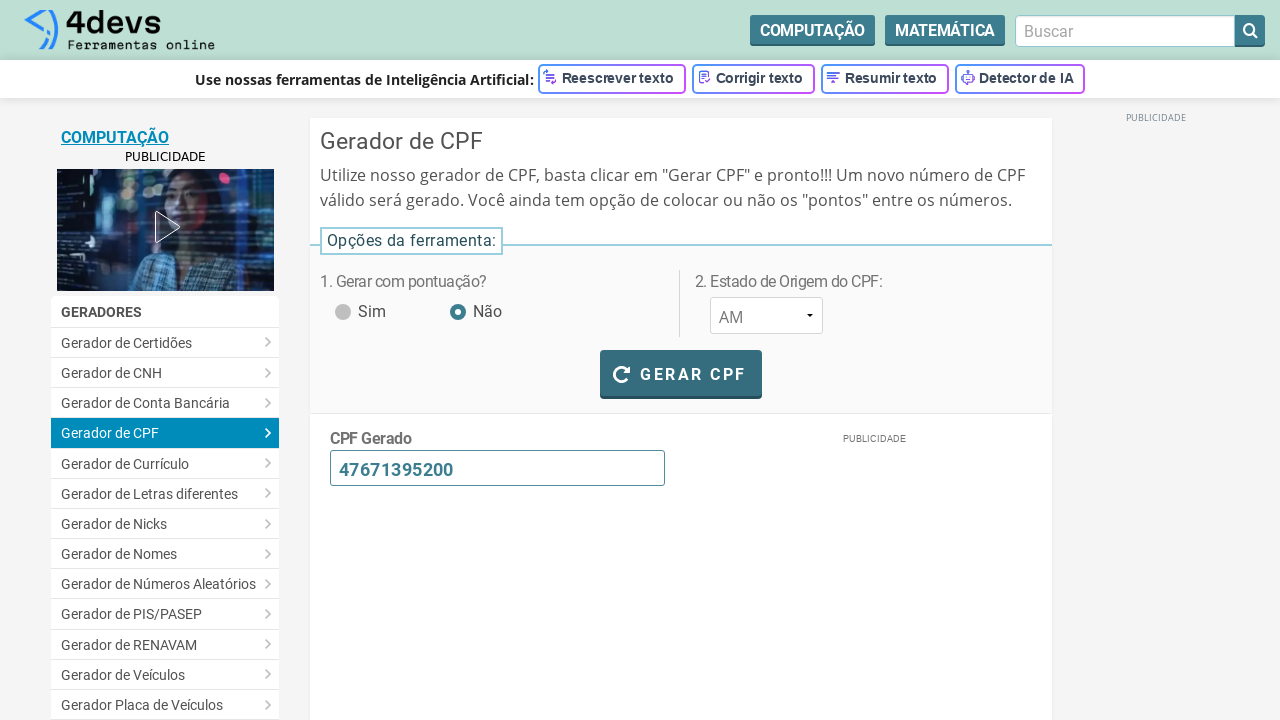

CPF was successfully generated and displayed
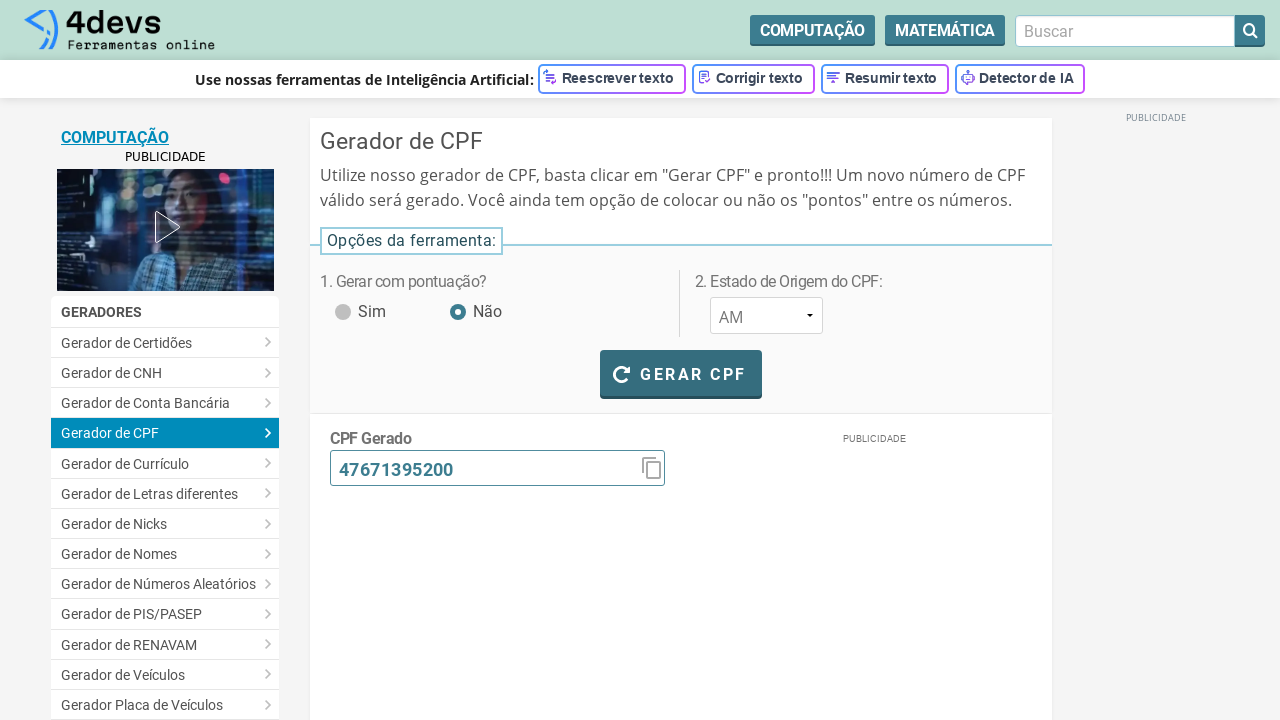

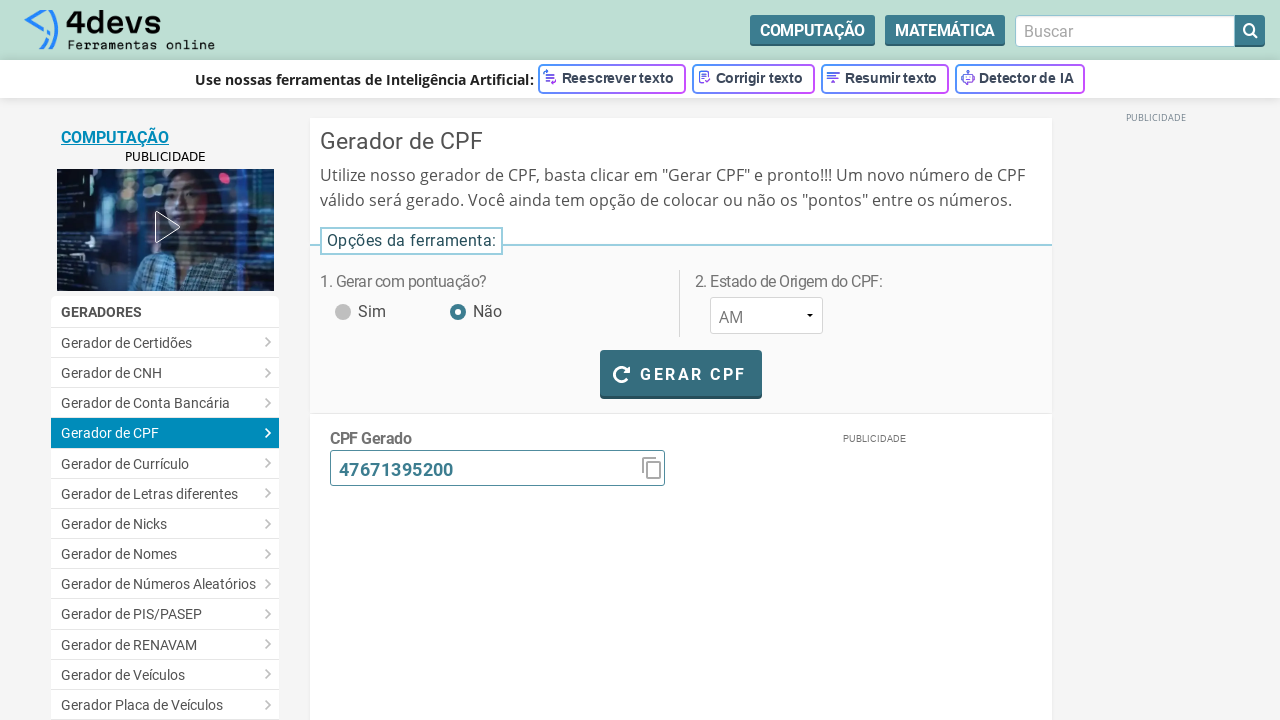